Tests browser window handling by clicking a link that opens a new window, switching to the child window, extracting text content, and switching back to the parent window.

Starting URL: https://www.rahulshettyacademy.com/loginpagePractise/#

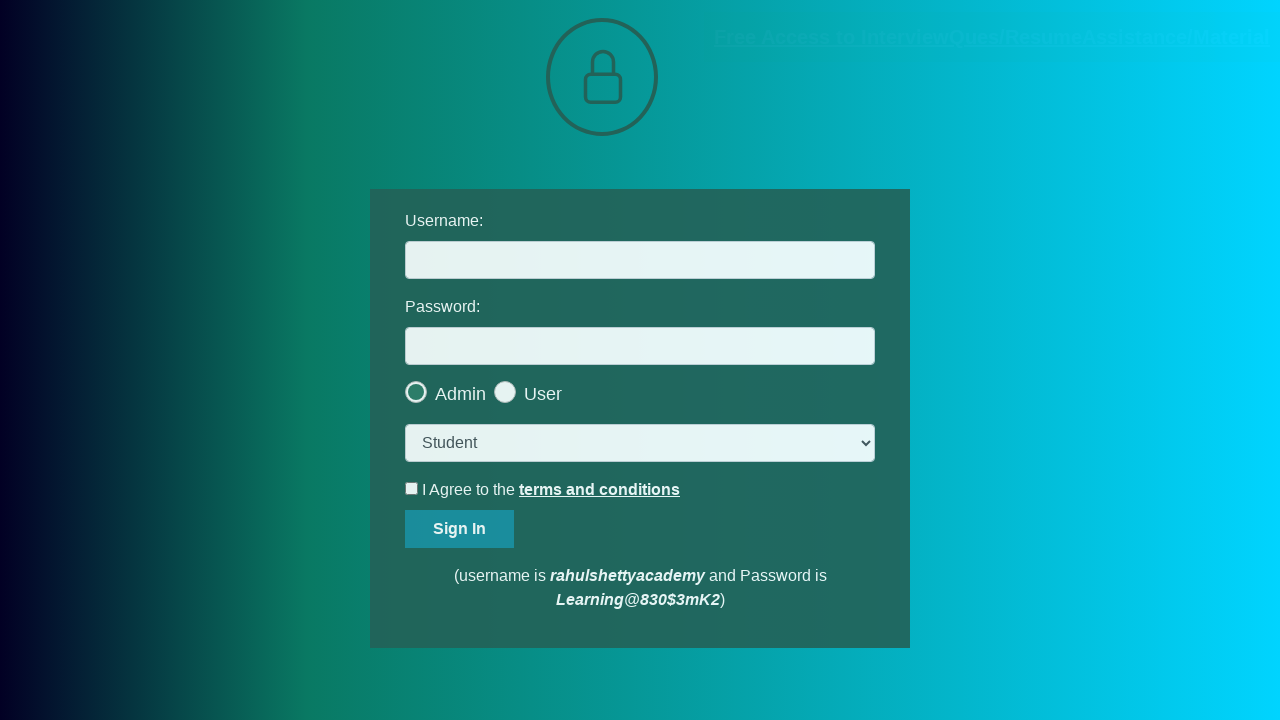

Clicked blinking text link to open new window at (992, 37) on a.blinkingText
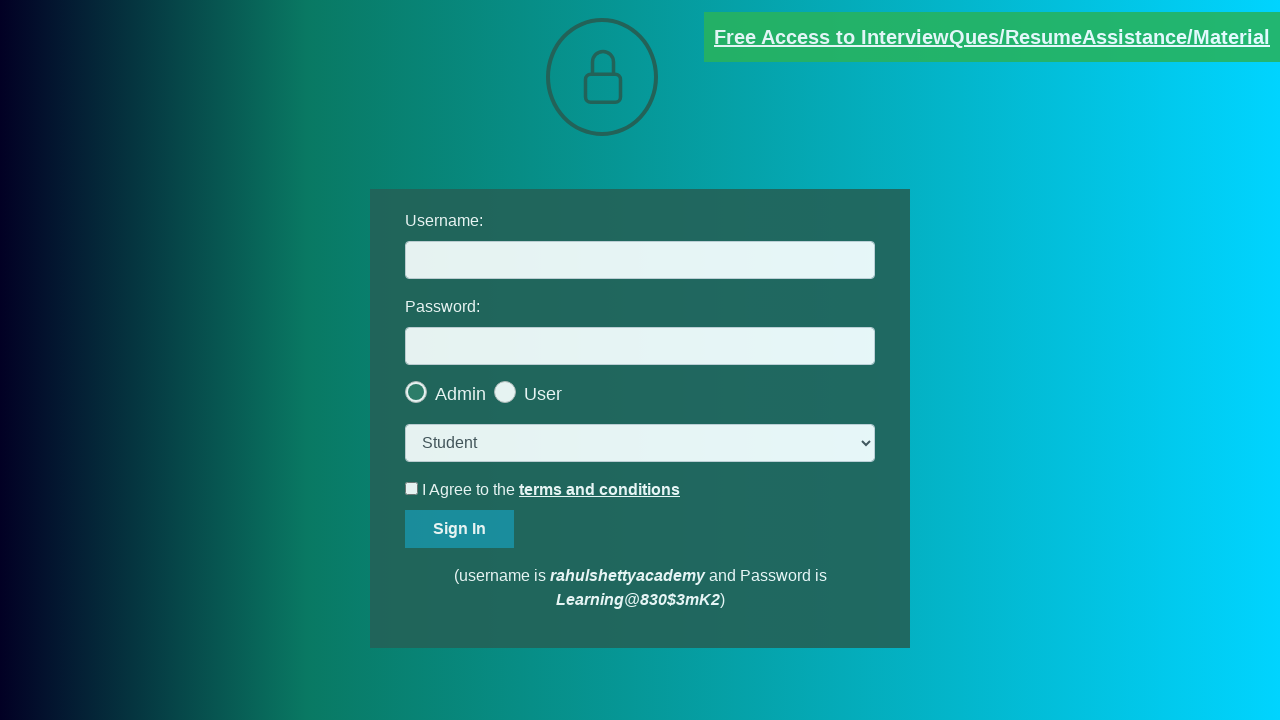

Captured new child window page object
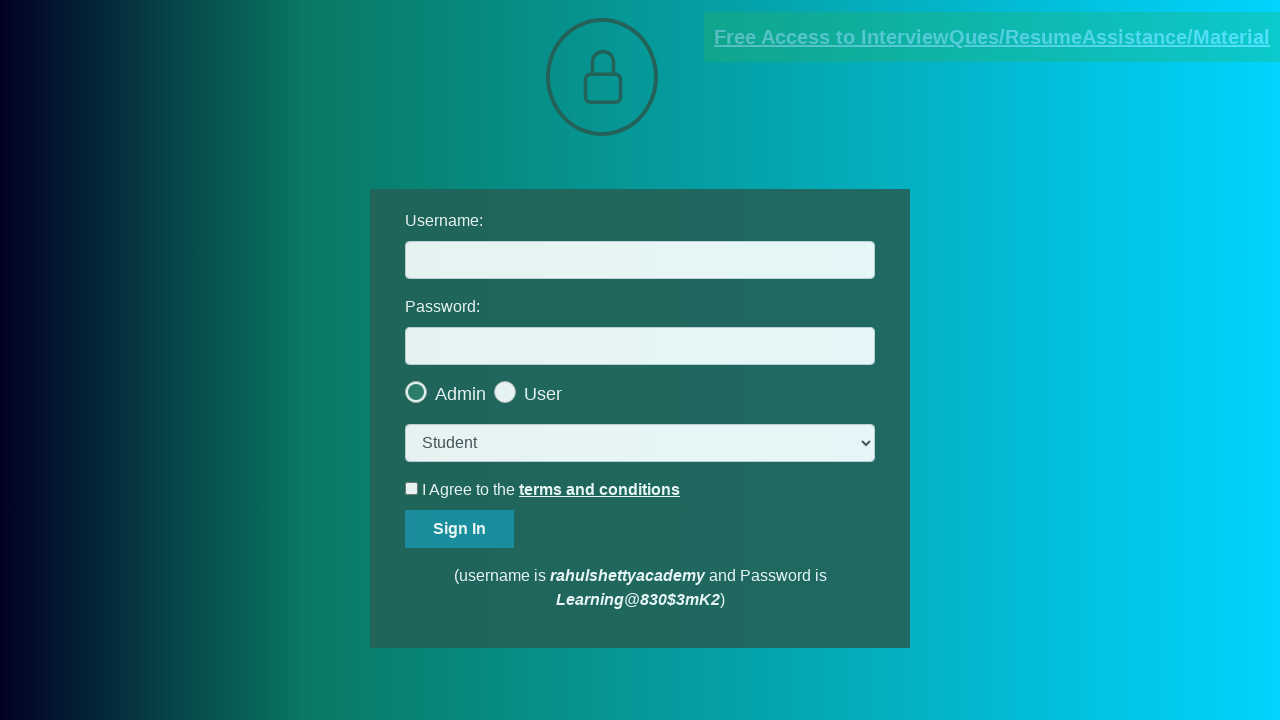

Child window page loaded successfully
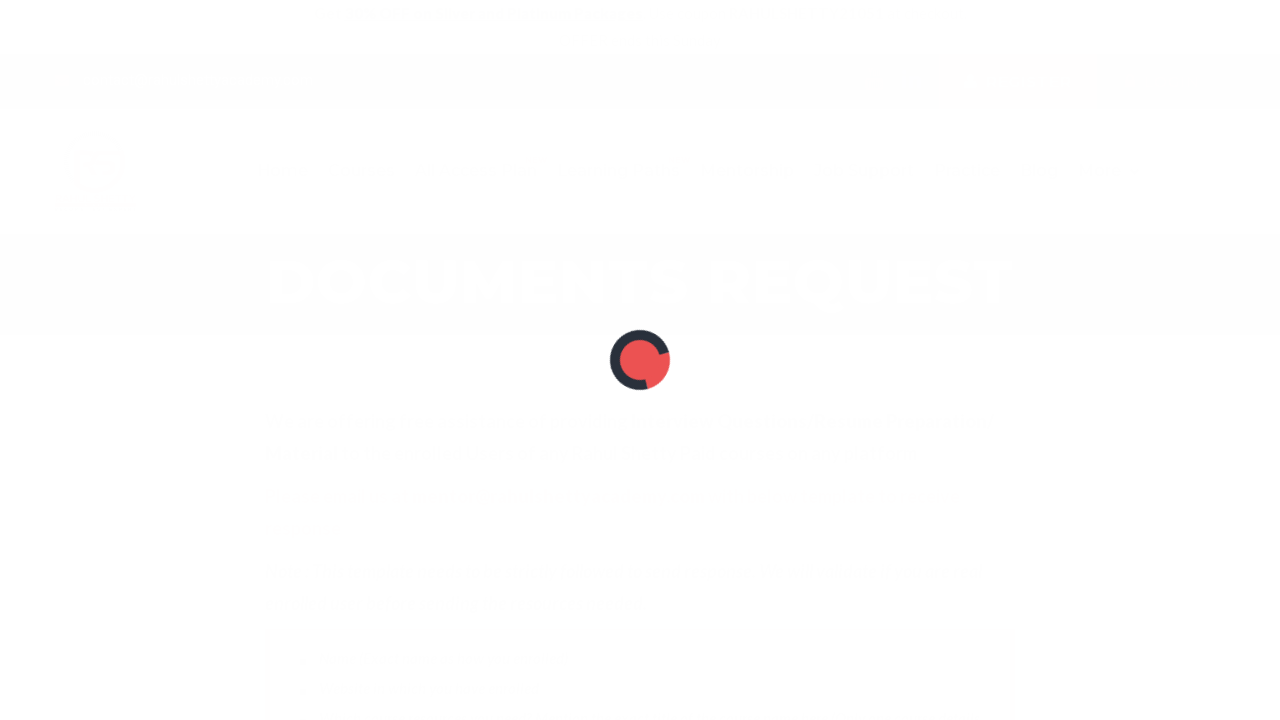

Located message element in child window
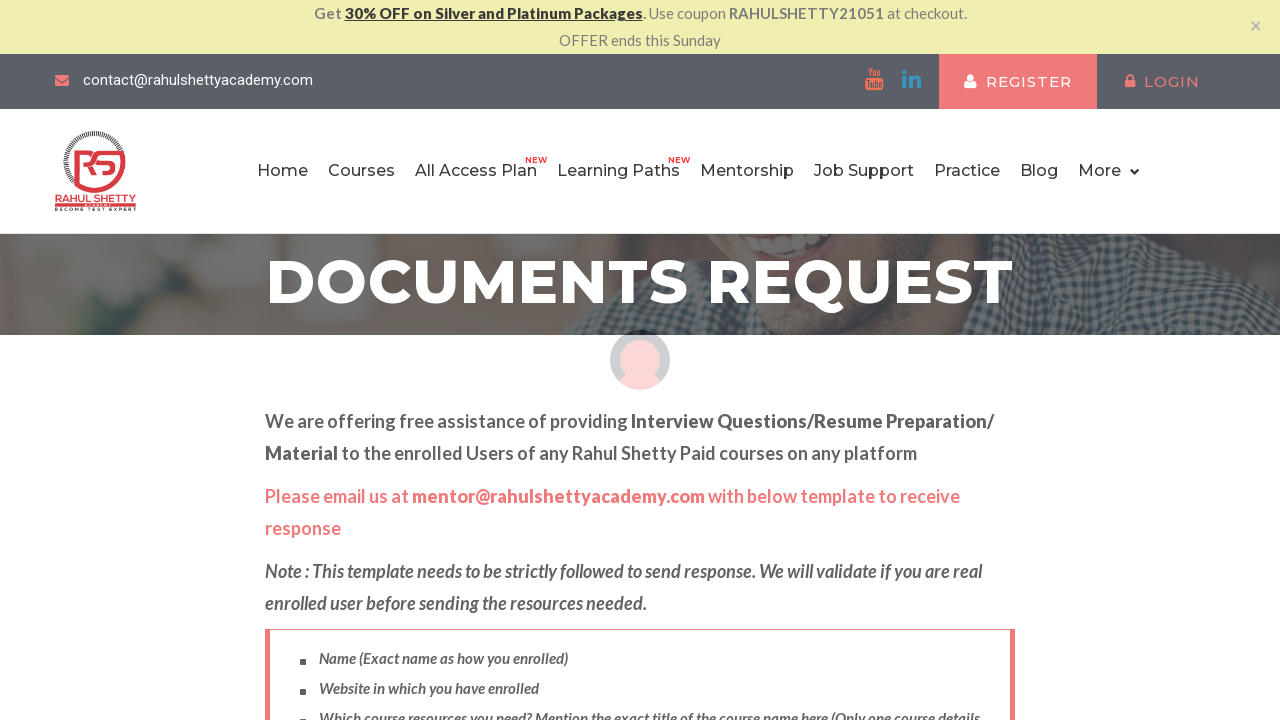

Extracted text content: 'Please email us at mentor@rahulshettyacademy.com with below template to receive response '
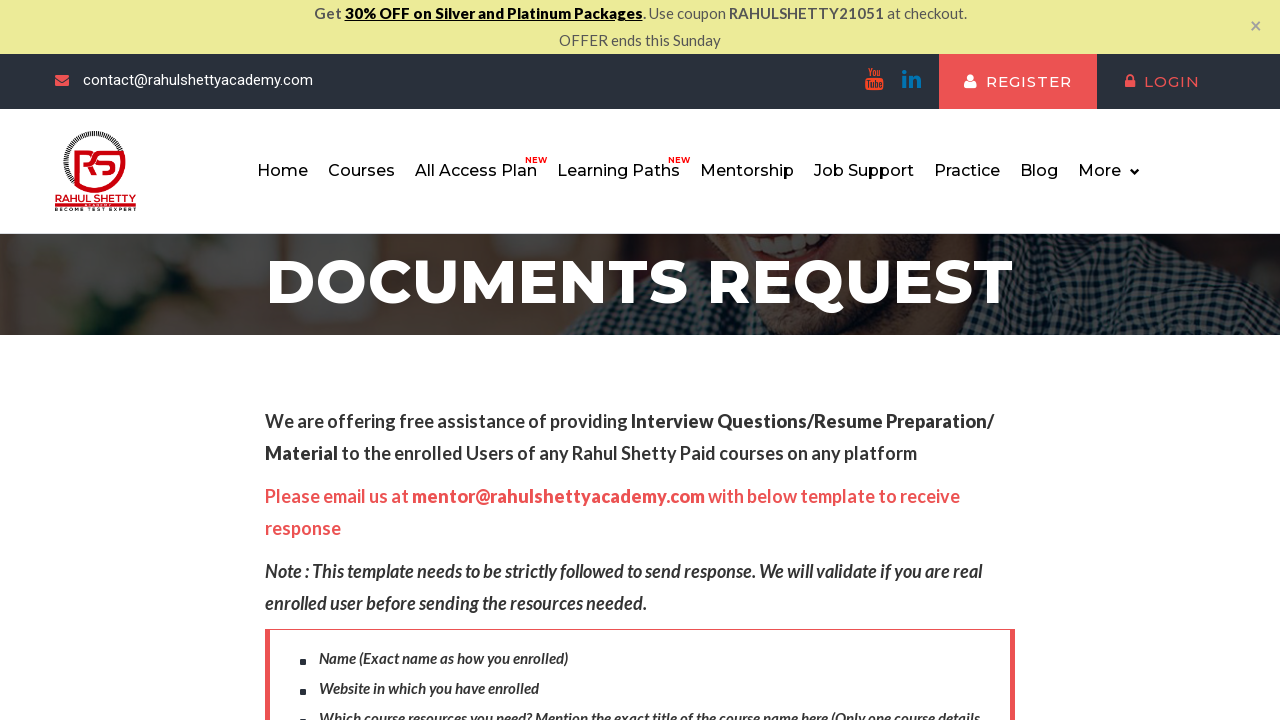

Parsed extracted text from message: 'mentor@rahulshettyacademy.com'
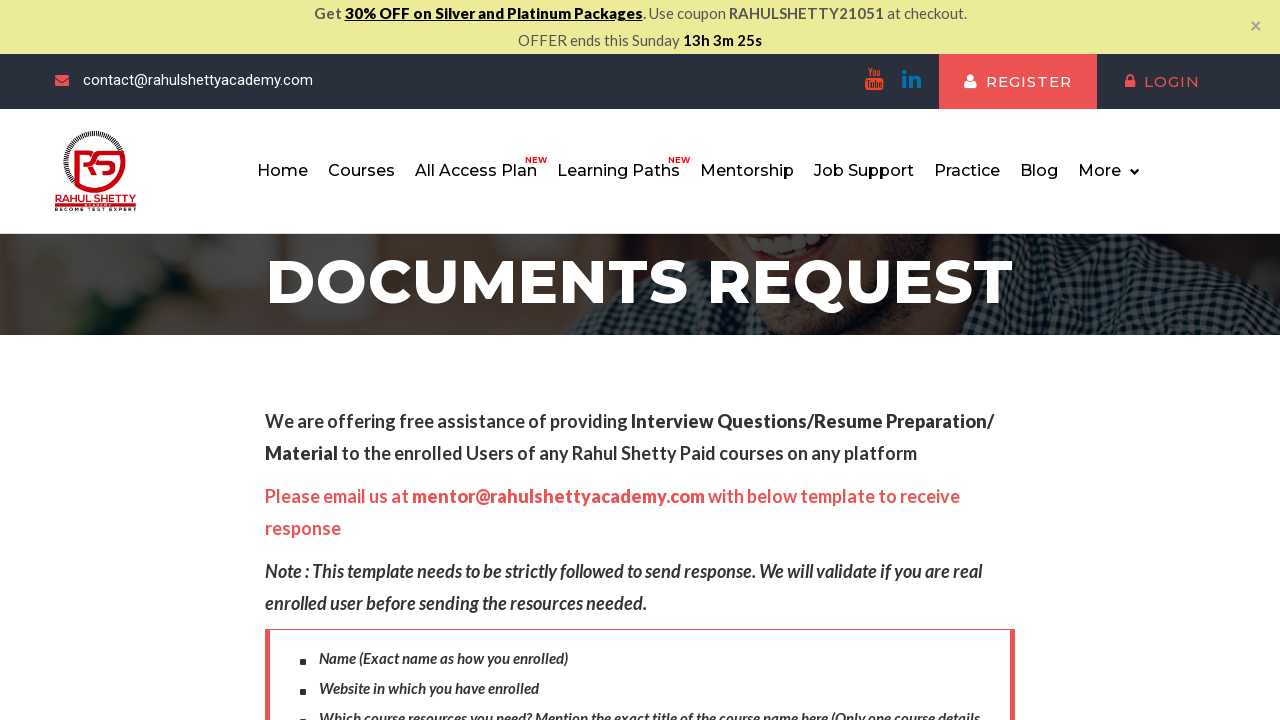

Switched back to parent window
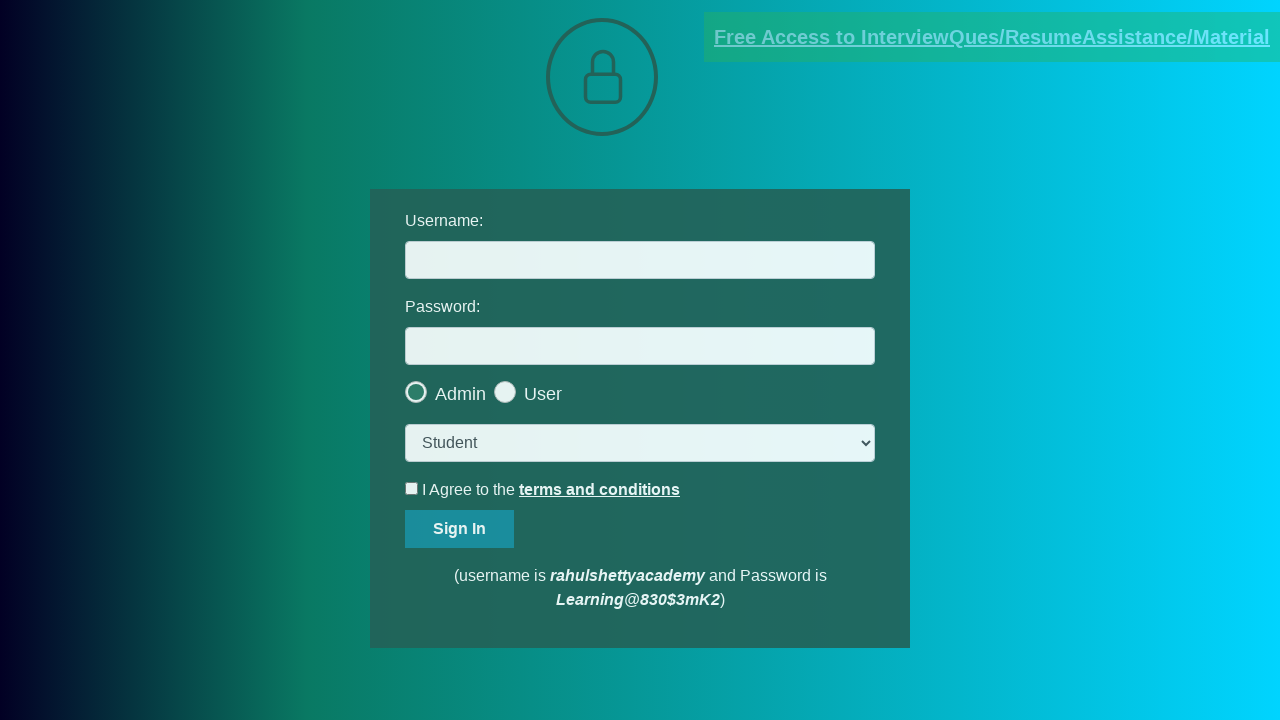

Closed child window
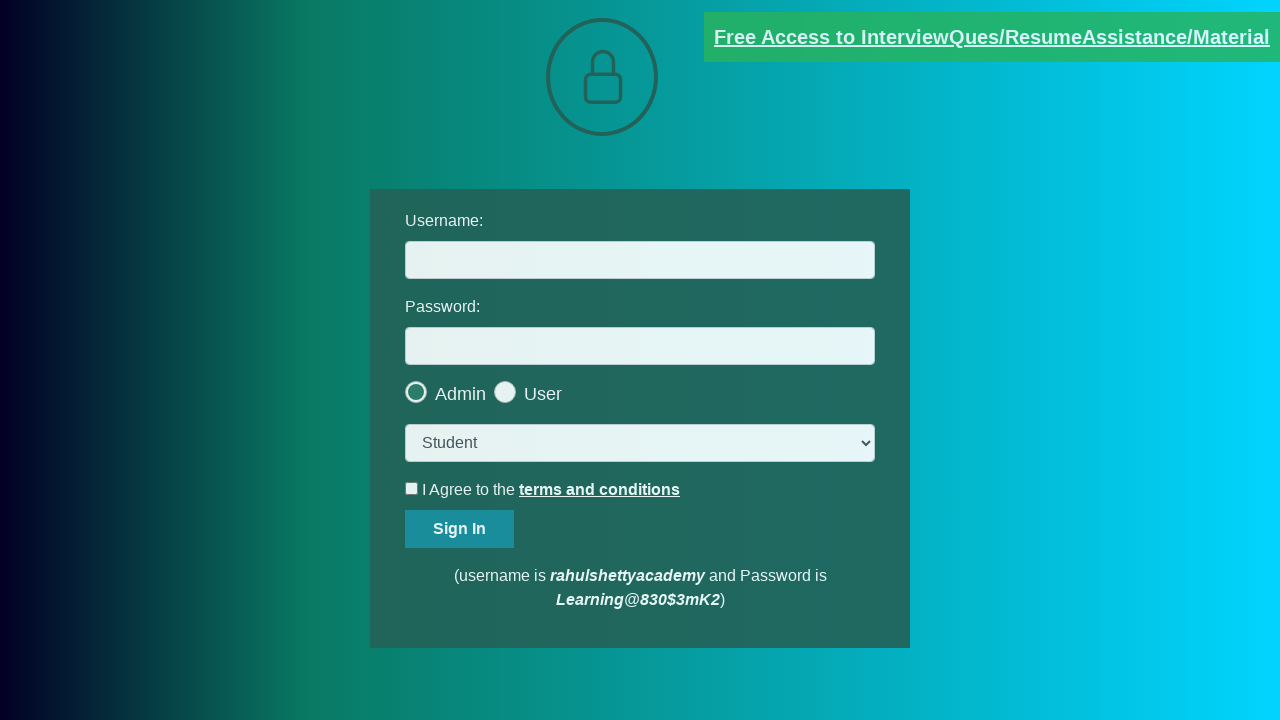

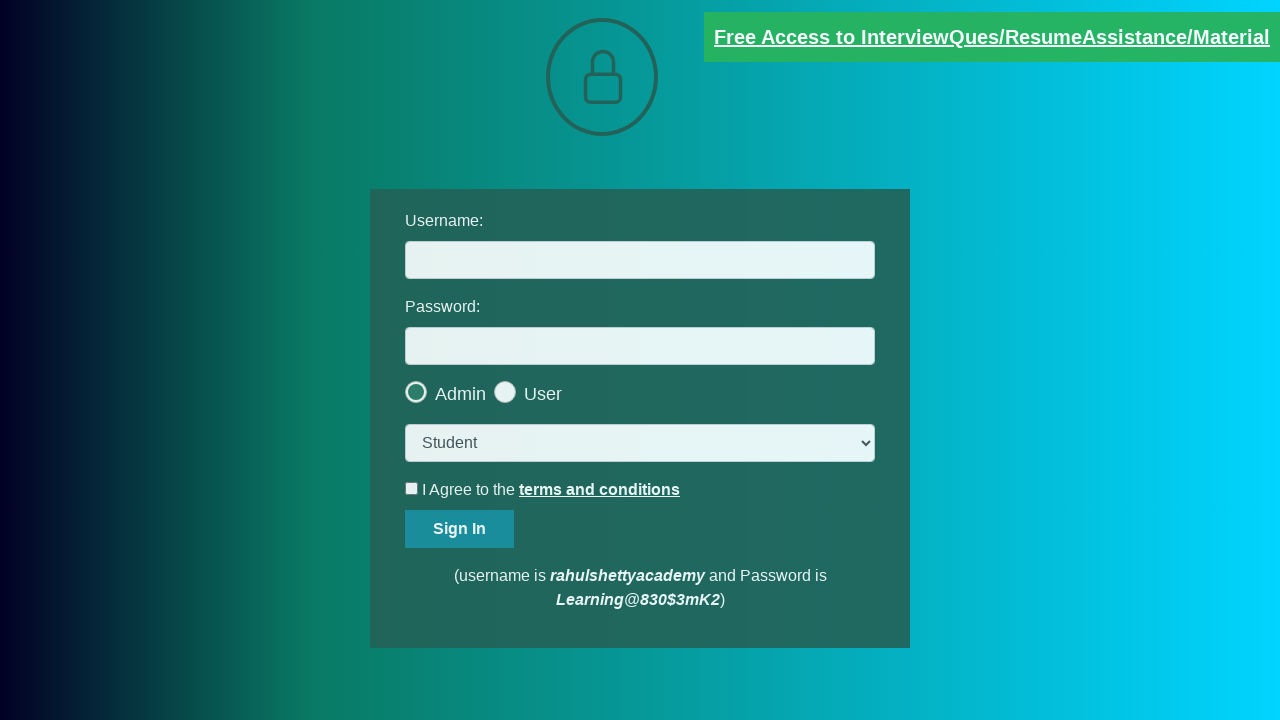